Tests descending order sorting of a data table by clicking the "Due" column header twice and verifying the values are sorted in descending order

Starting URL: http://the-internet.herokuapp.com/tables

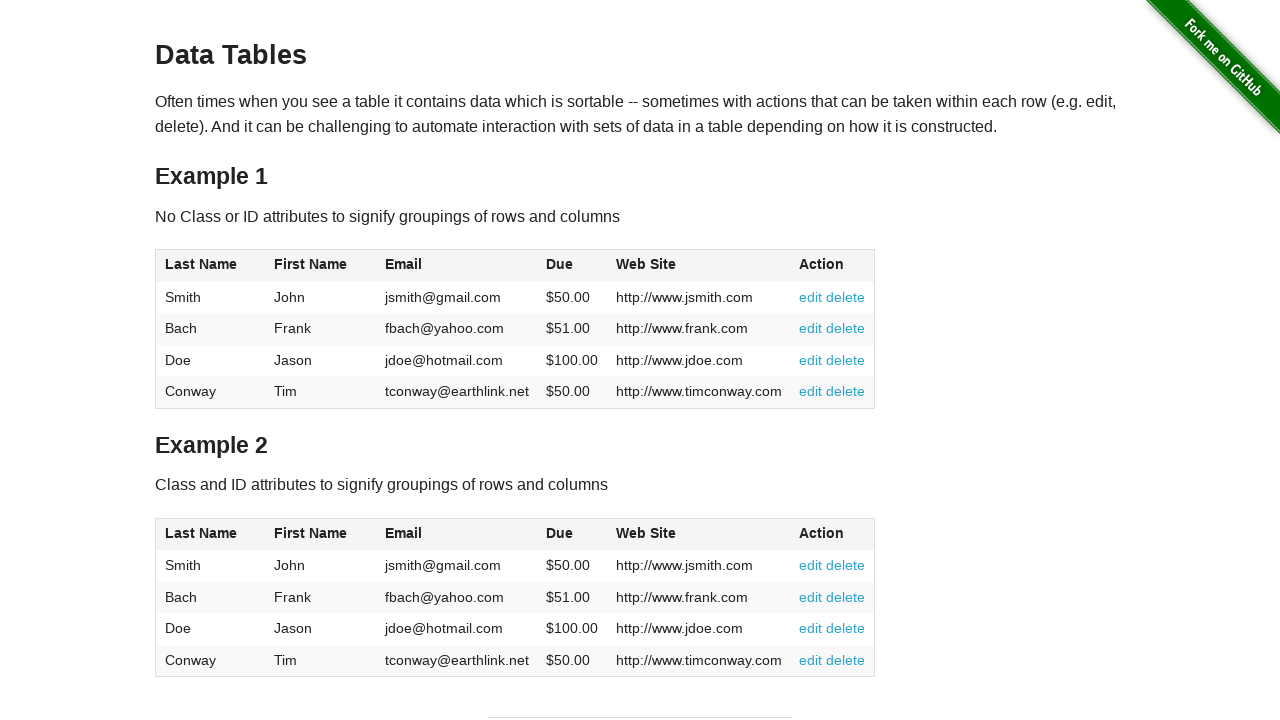

Clicked Due column header for first sort at (572, 266) on #table1 thead tr th:nth-of-type(4)
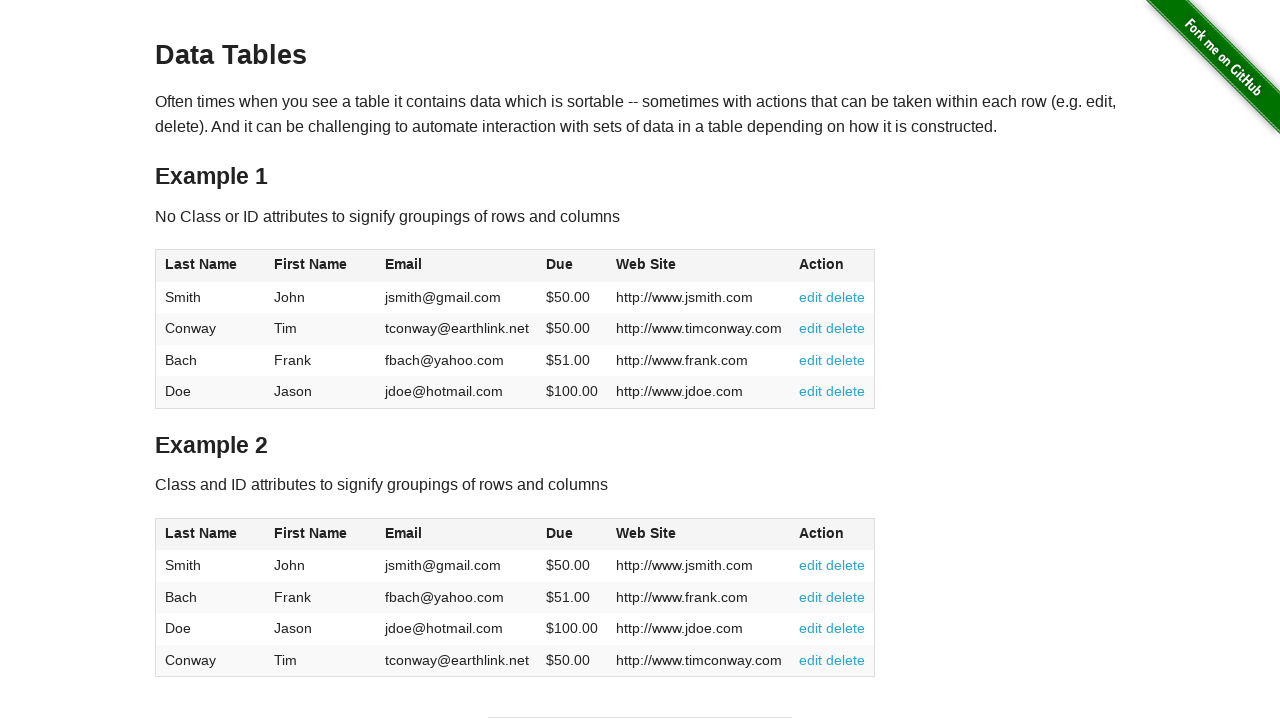

Clicked Due column header again to sort in descending order at (572, 266) on #table1 thead tr th:nth-of-type(4)
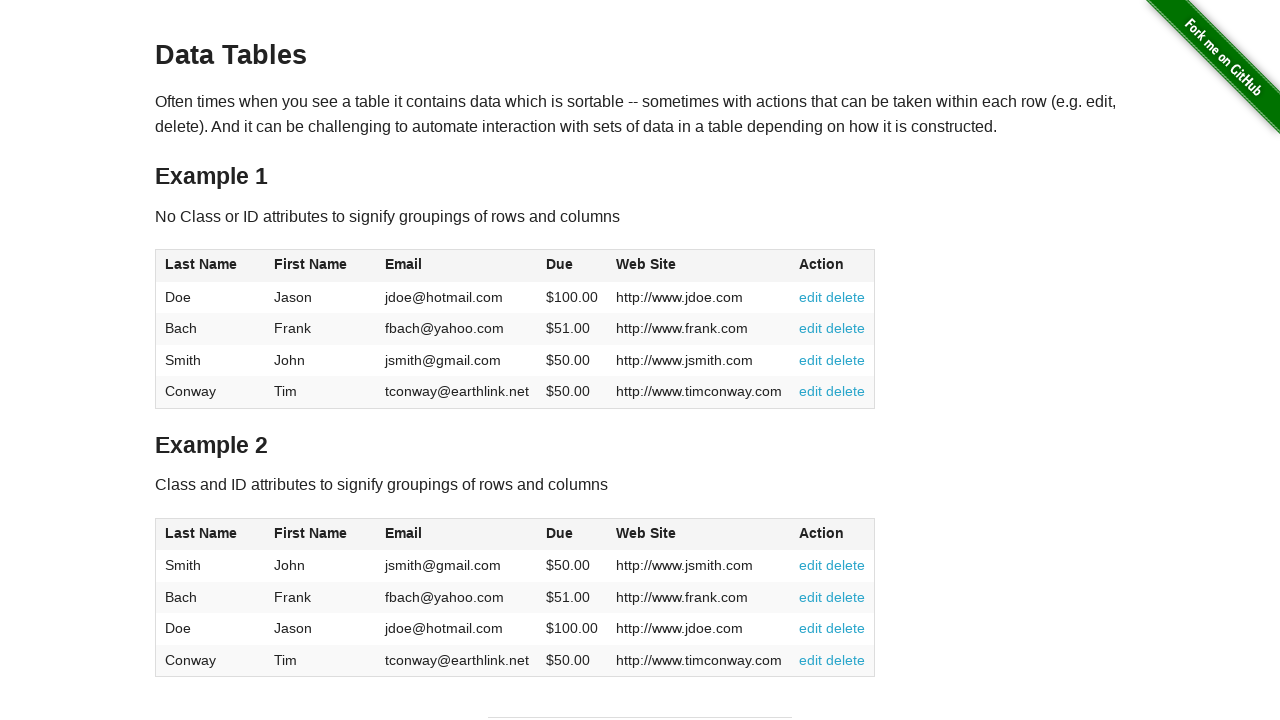

Verified table data loaded with Due column visible
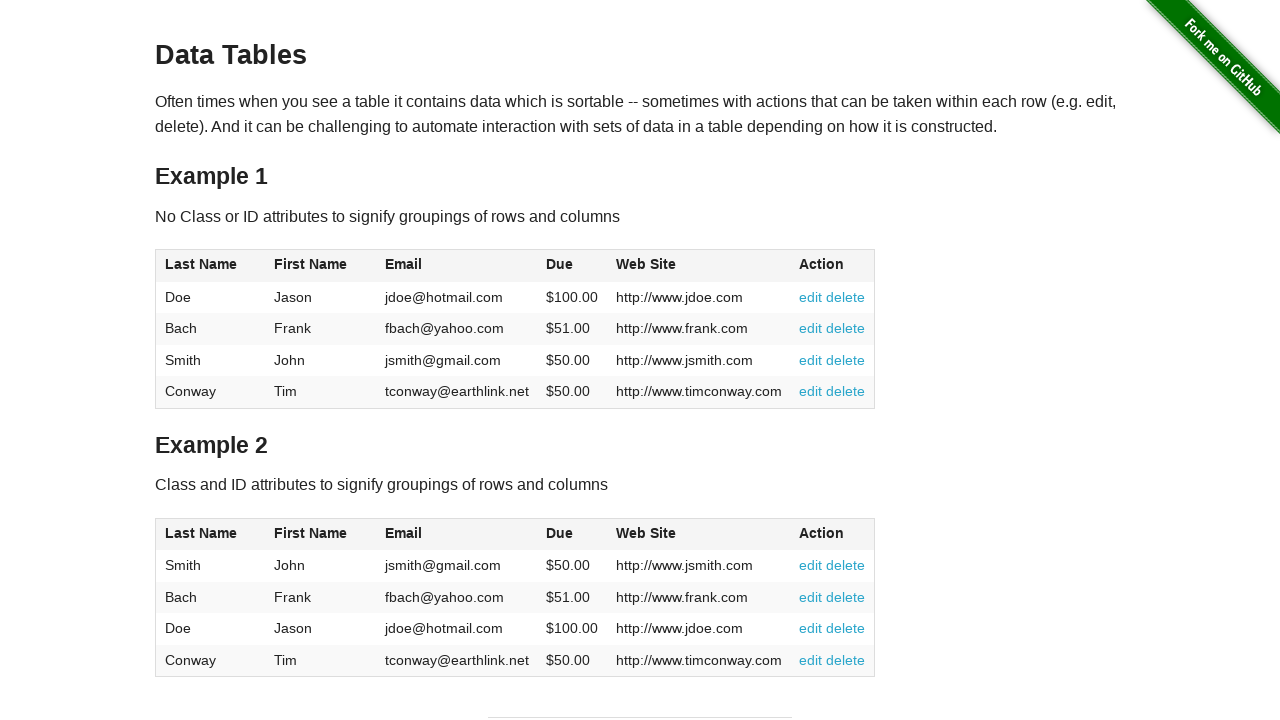

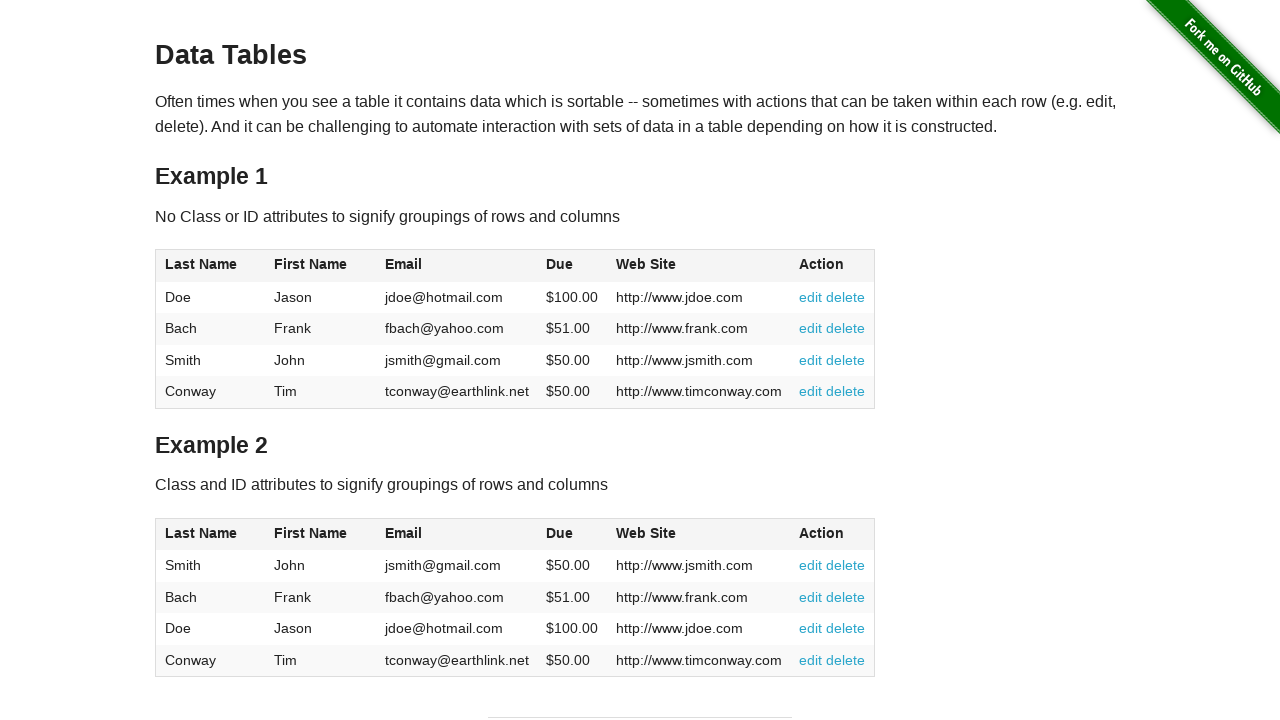